Tests dynamic loading functionality by clicking the start button and waiting for "Hello World!" text to appear

Starting URL: https://automationfc.github.io/dynamic-loading/

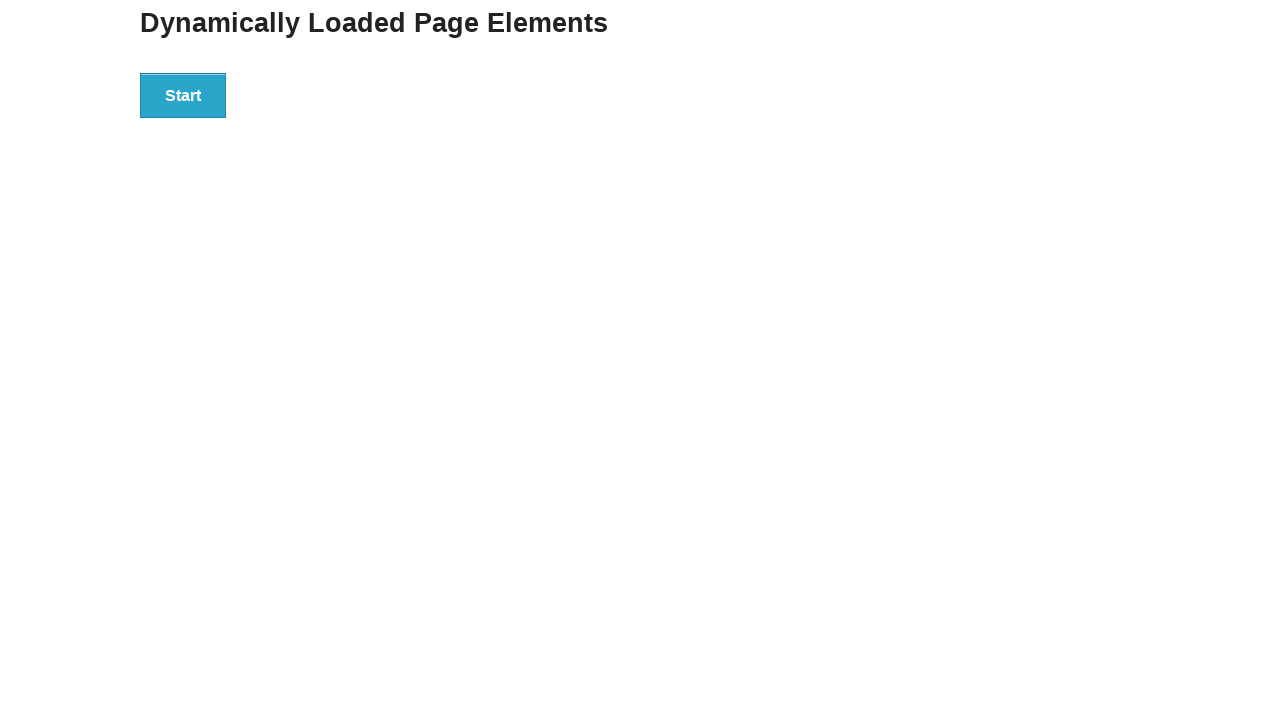

Clicked the start button to initiate dynamic loading at (183, 95) on div#start > button
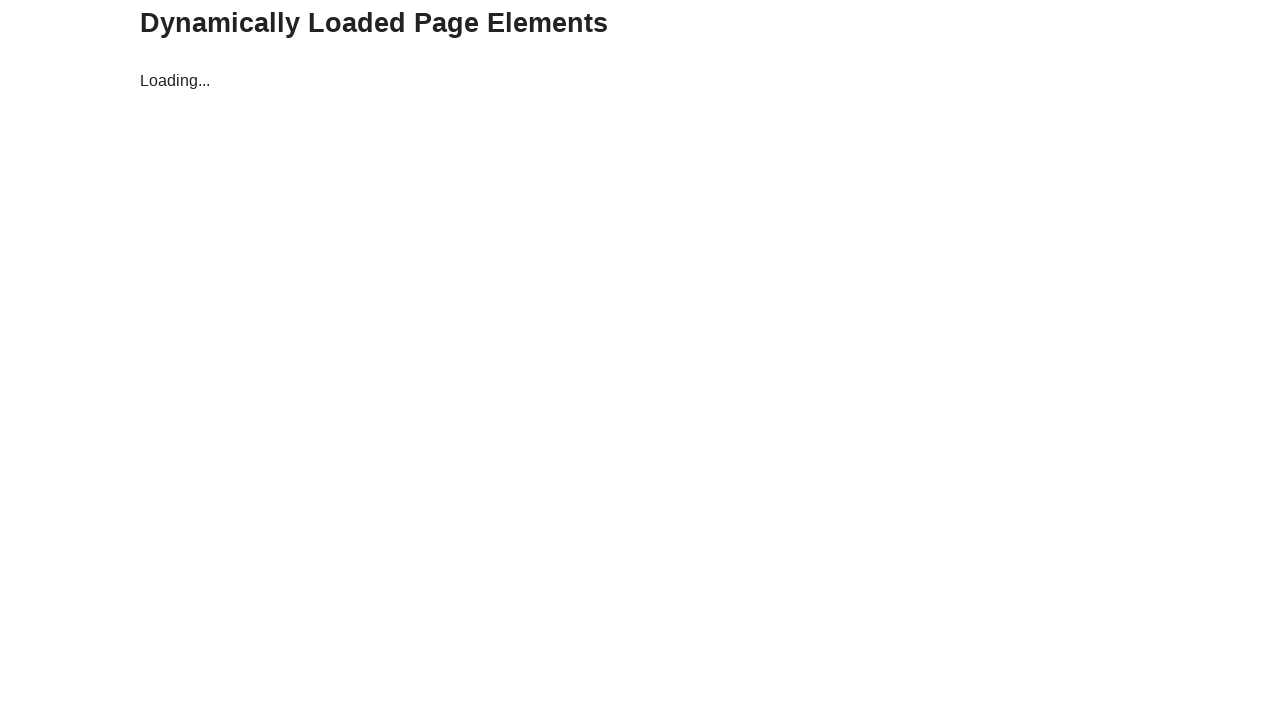

Waited for 'Hello World!' text to appear in finish div
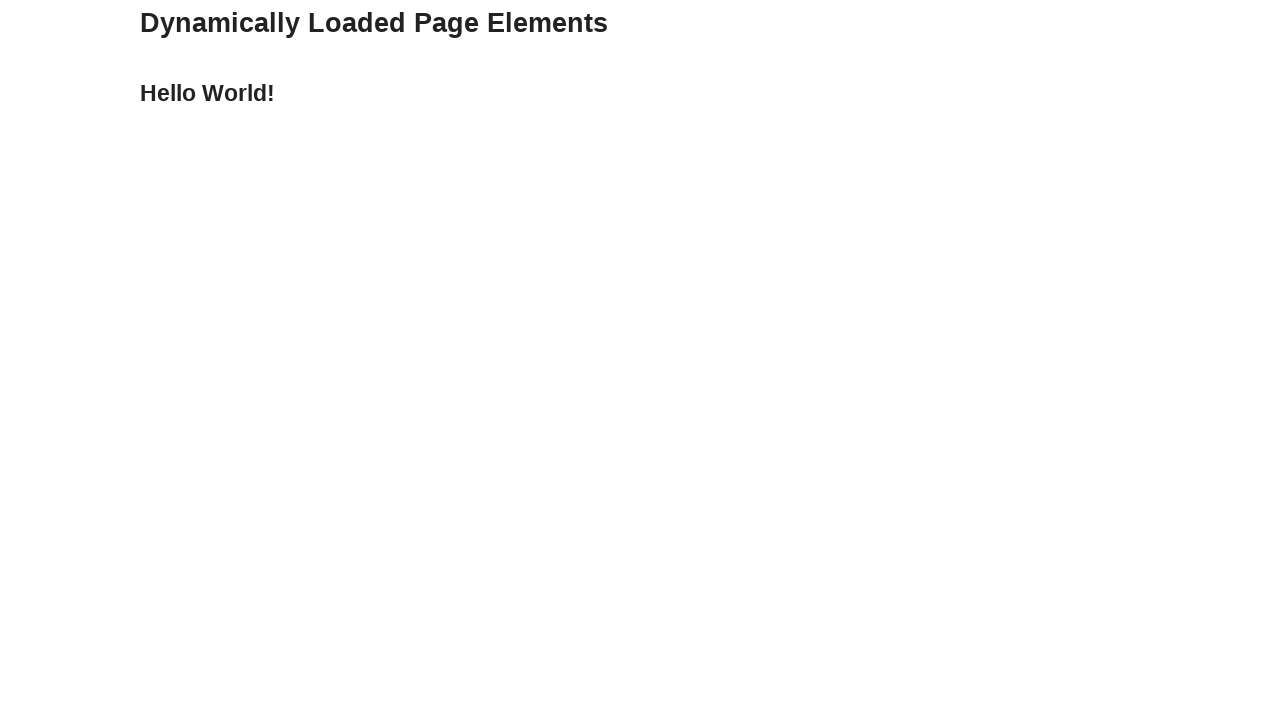

Retrieved text content from finish element
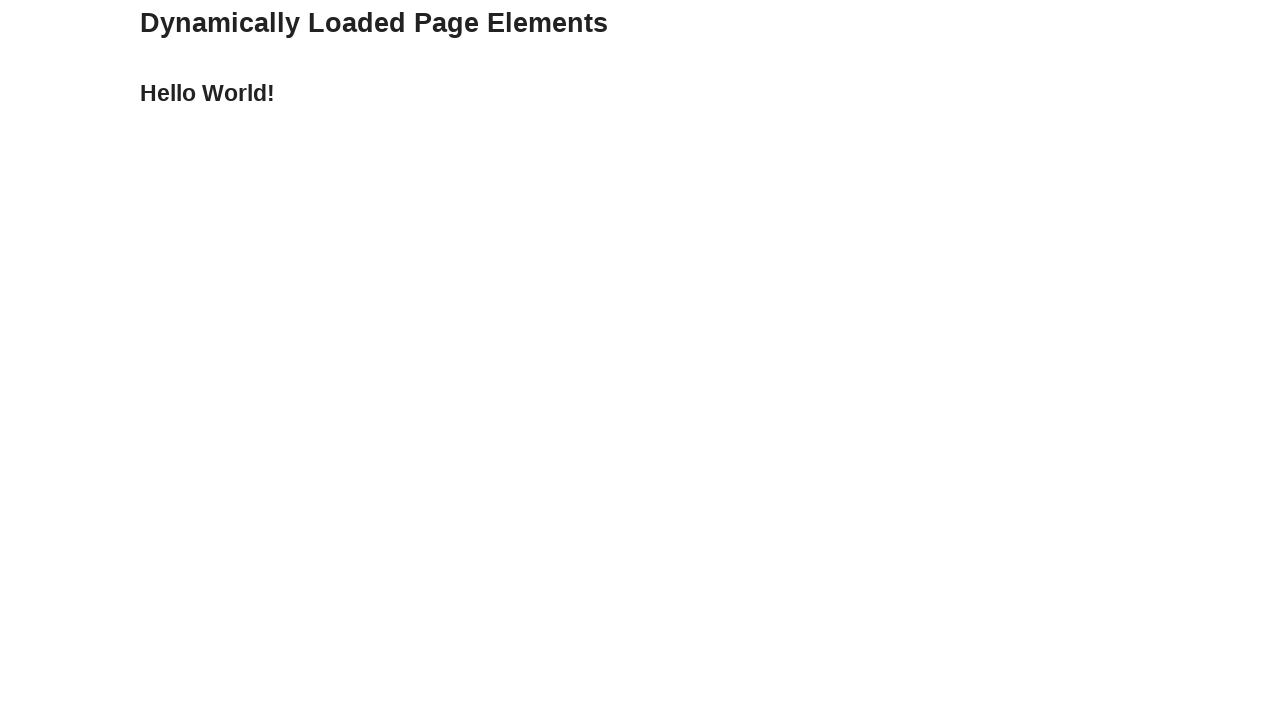

Verified text content equals 'Hello World!'
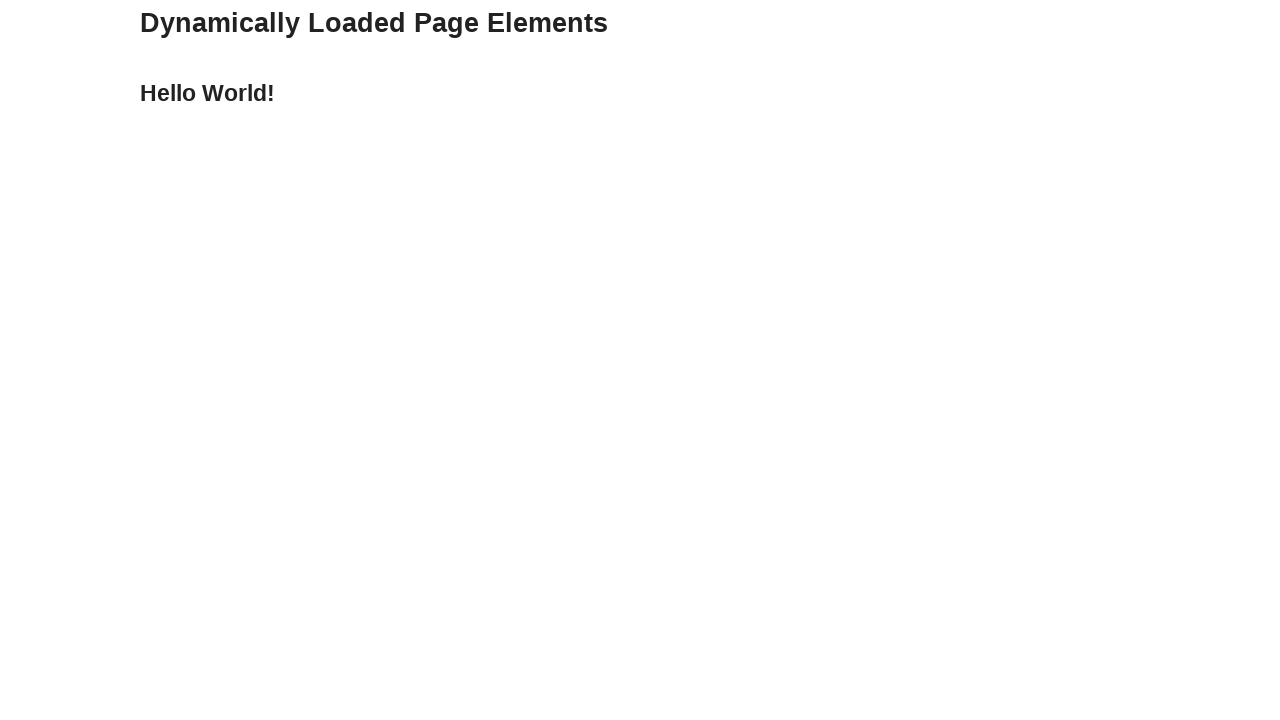

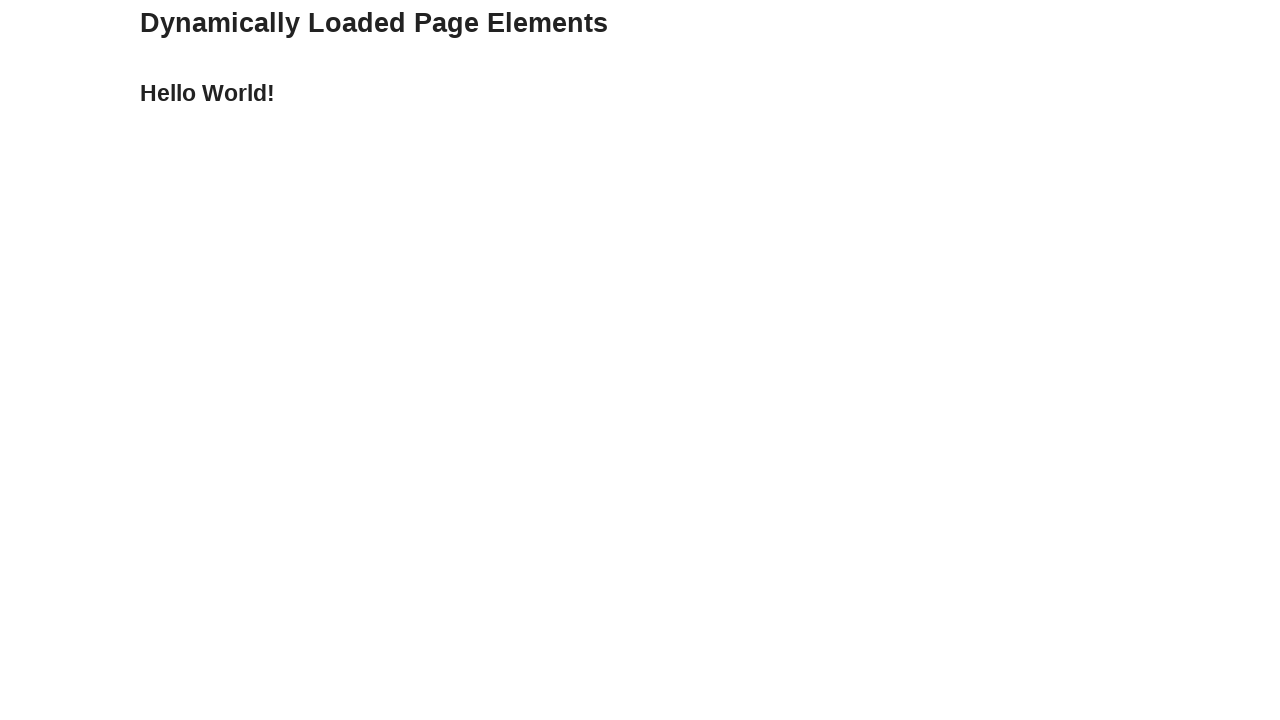